Opens multiple browser tabs navigating to a game page on Cool Math Games, demonstrating tab management by opening 10 tabs to the same URL and switching between them.

Starting URL: https://www.coolmathgames.com/0-papas-burgeria

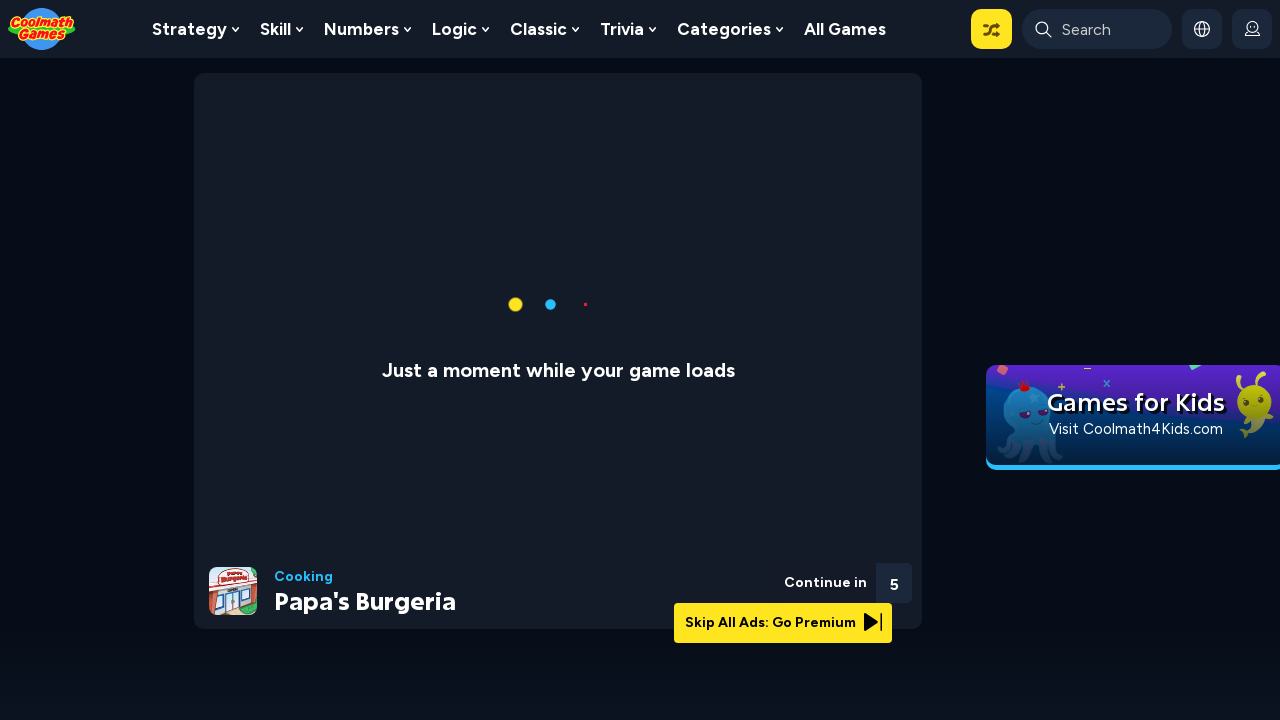

Opened new tab 2
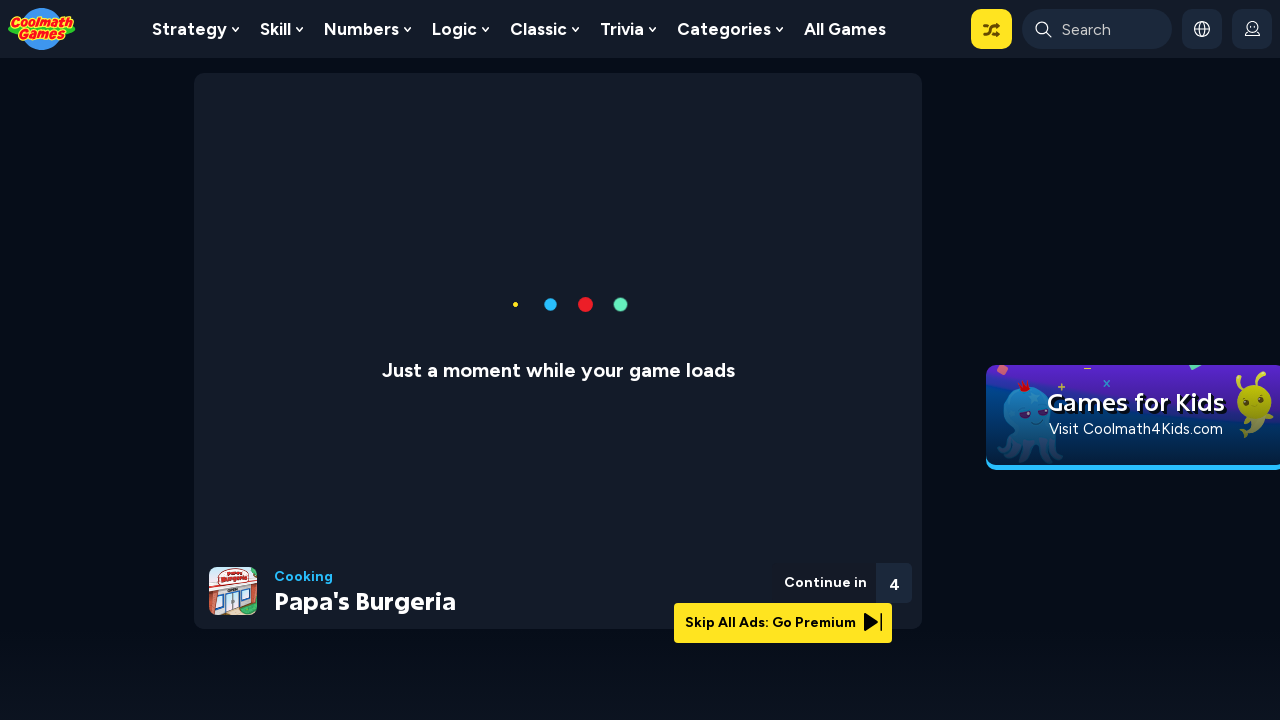

Navigated tab 2 to Papa's Burgeria game page
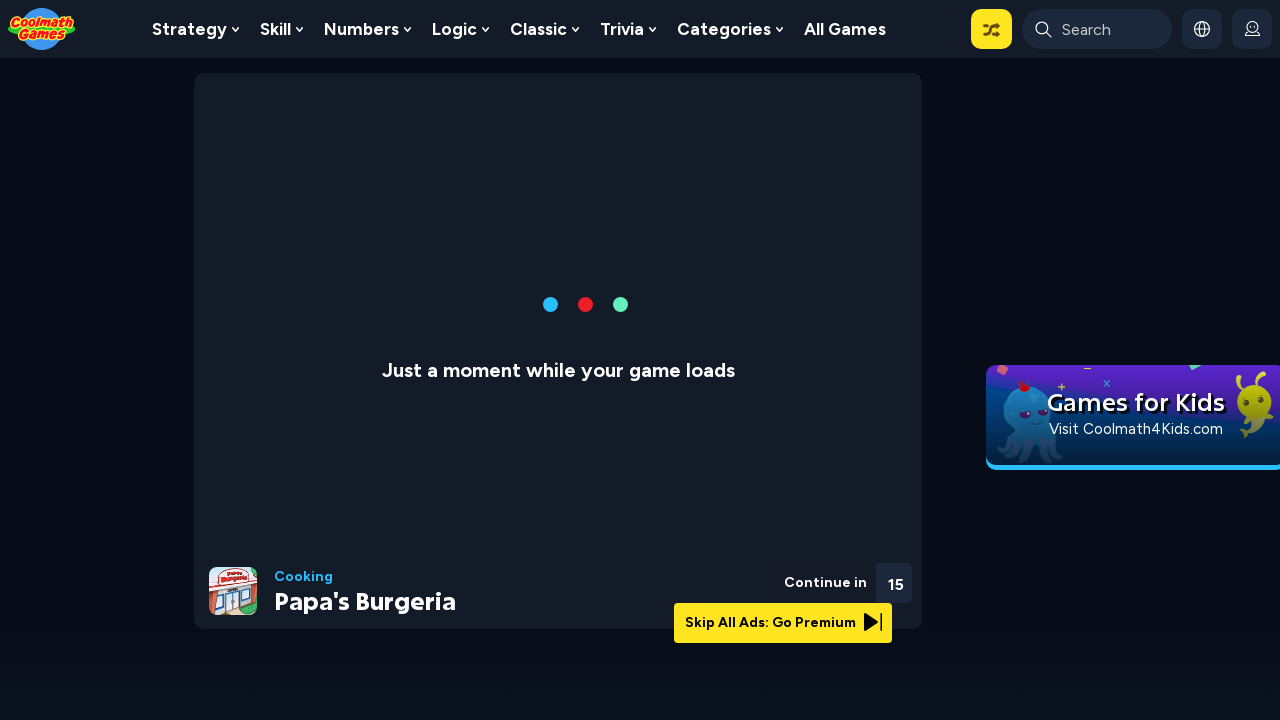

Opened new tab 3
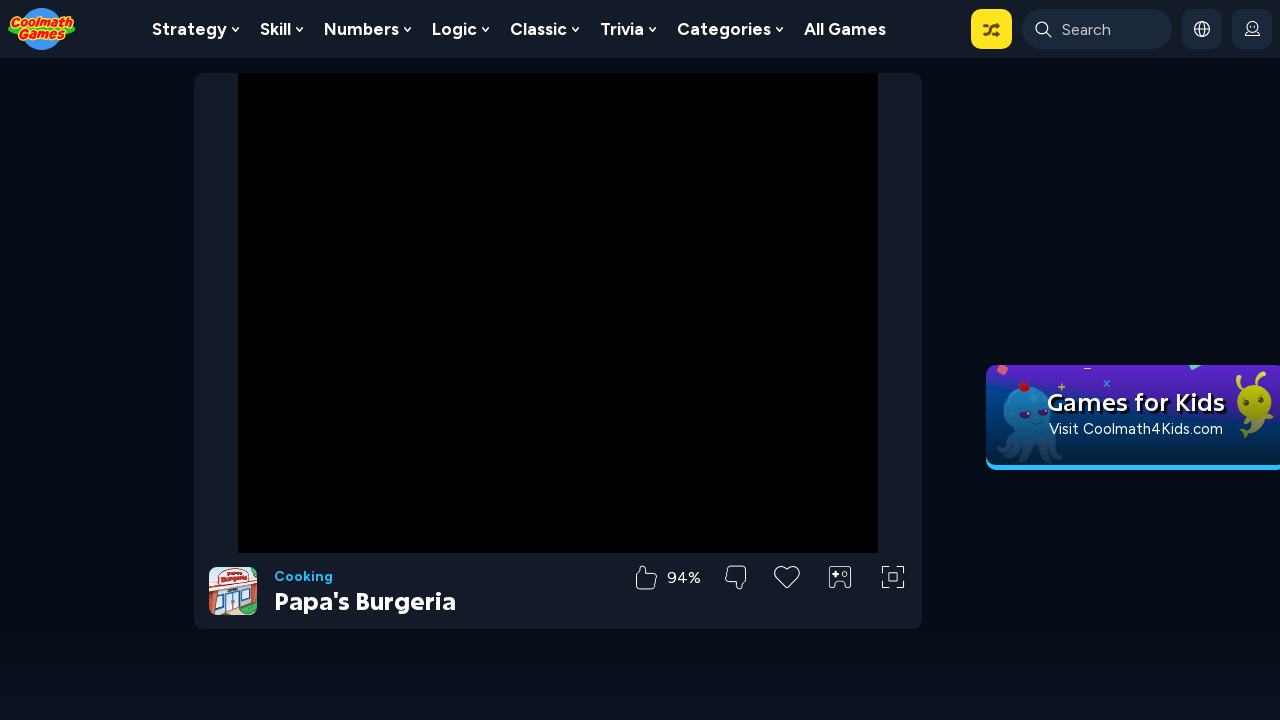

Navigated tab 3 to Papa's Burgeria game page
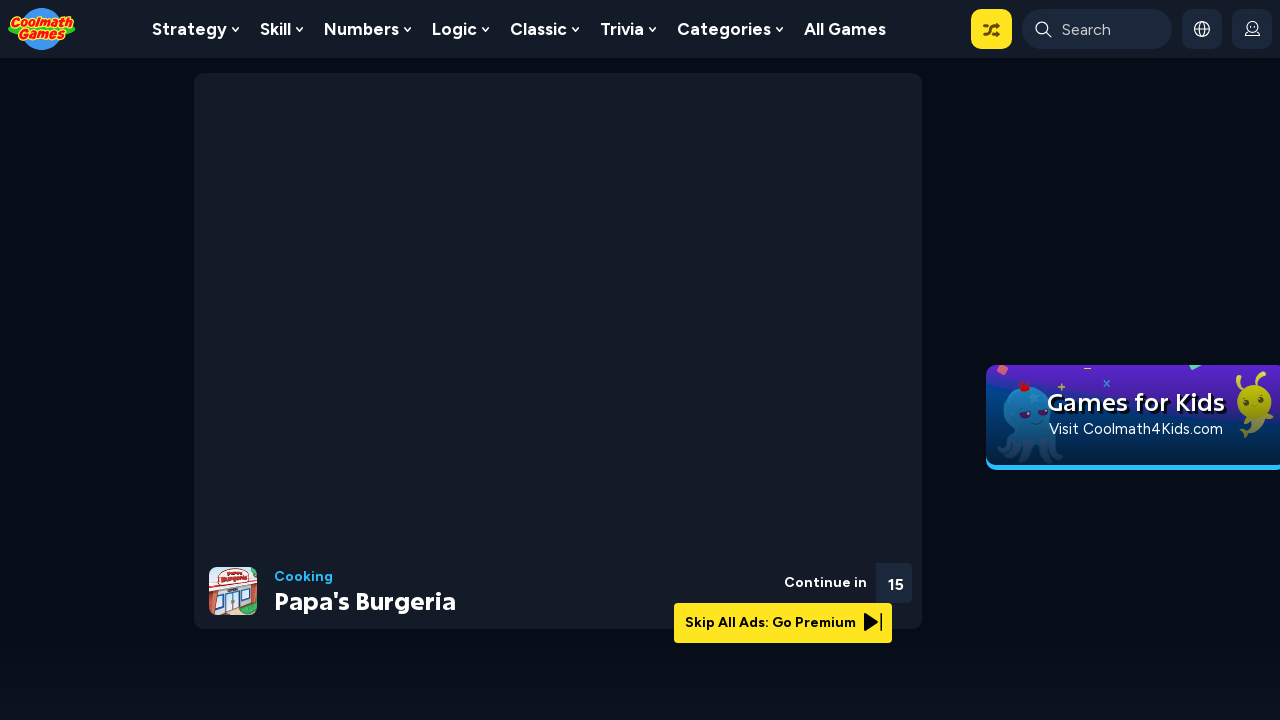

Opened new tab 4
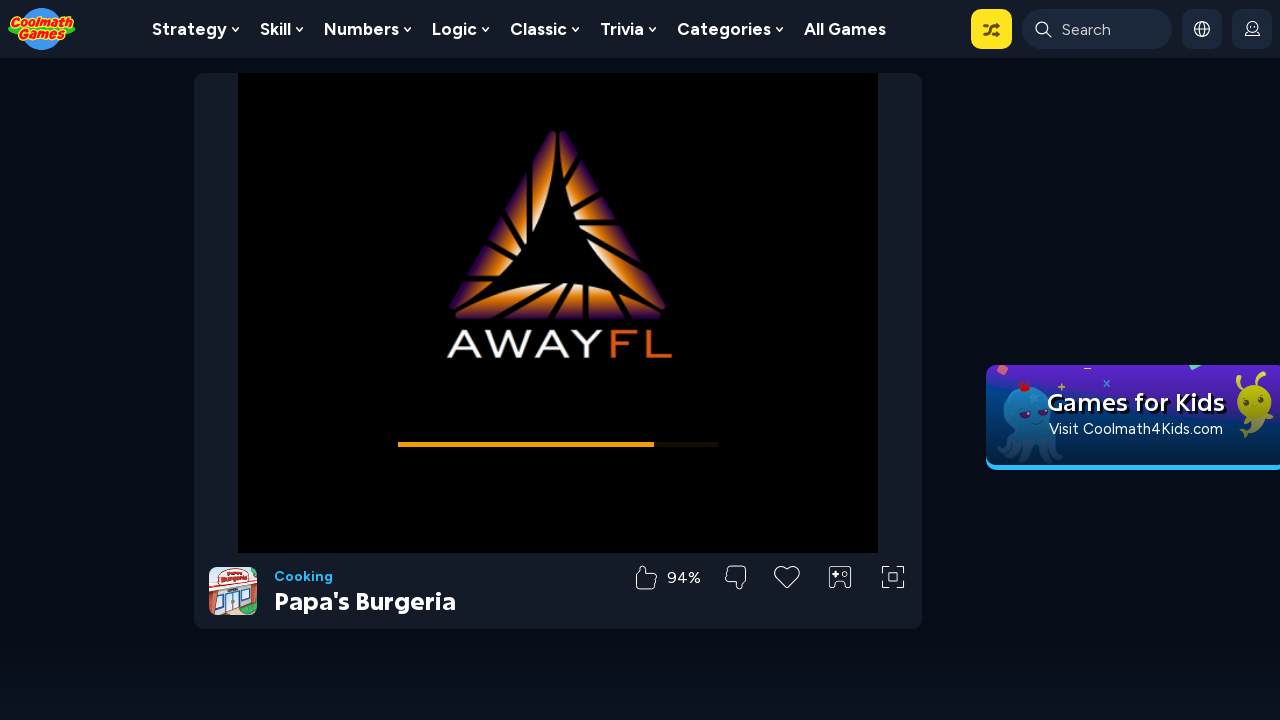

Navigated tab 4 to Papa's Burgeria game page
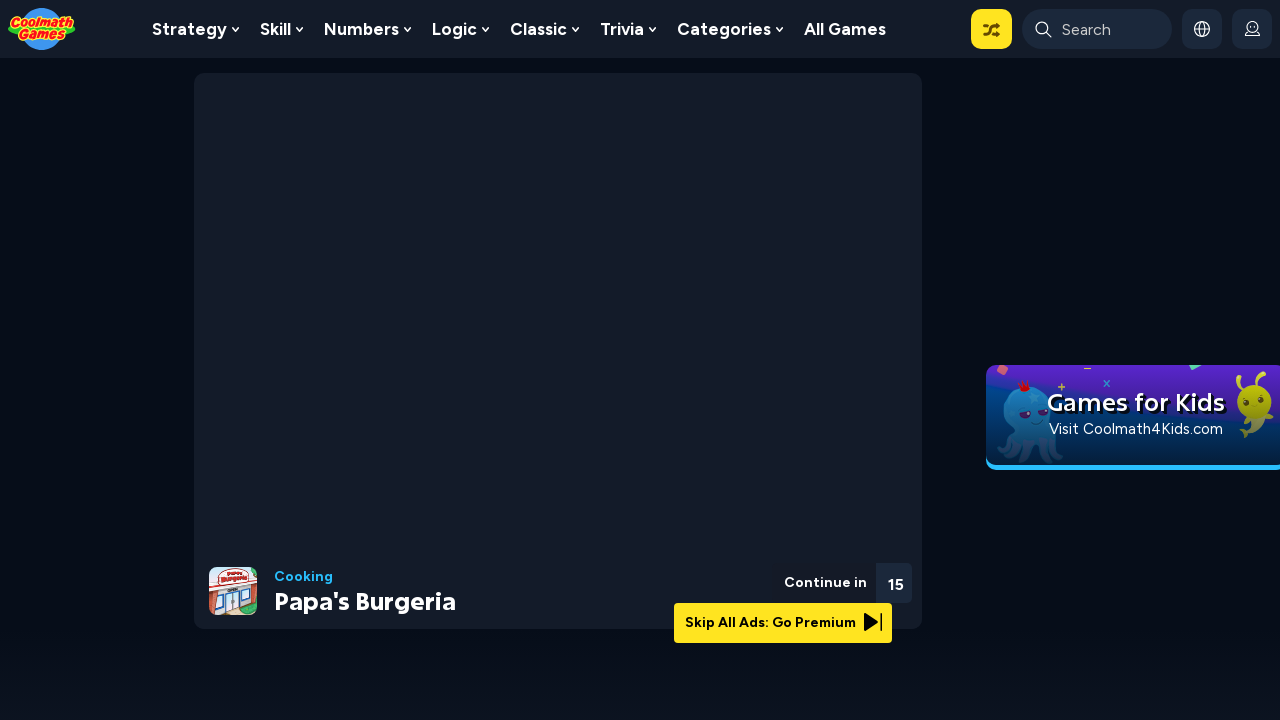

Opened new tab 5
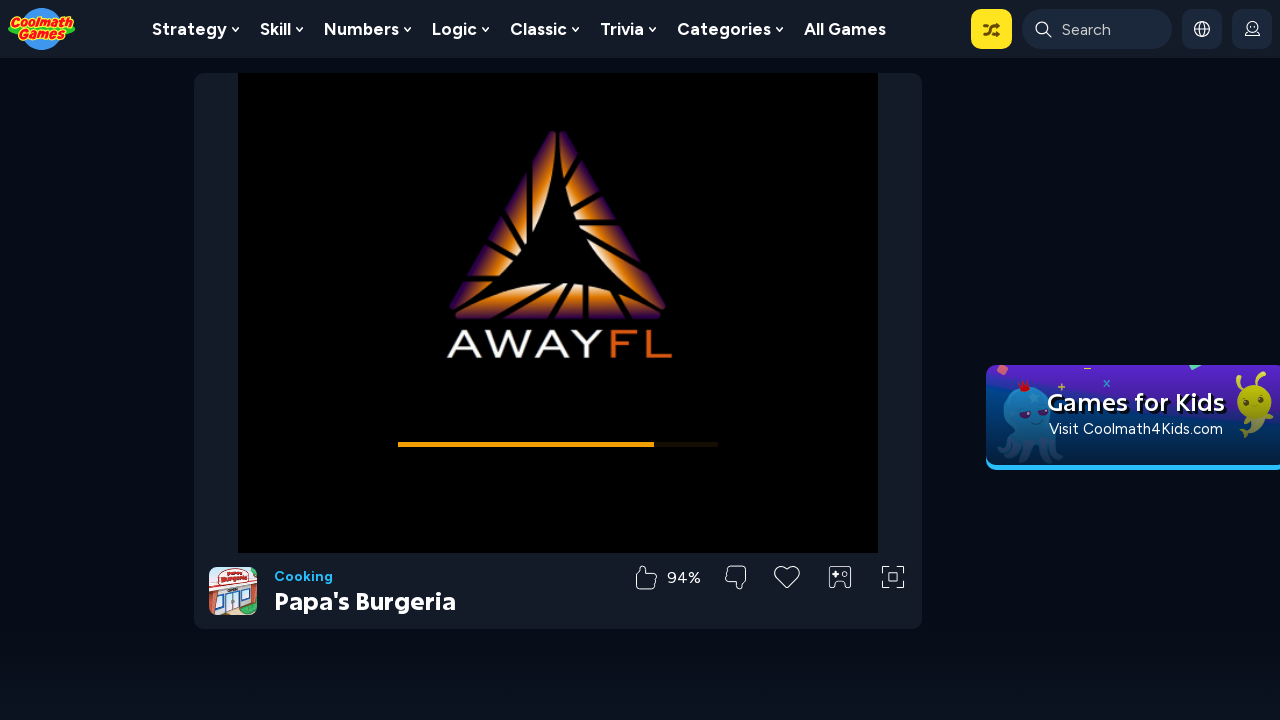

Navigated tab 5 to Papa's Burgeria game page
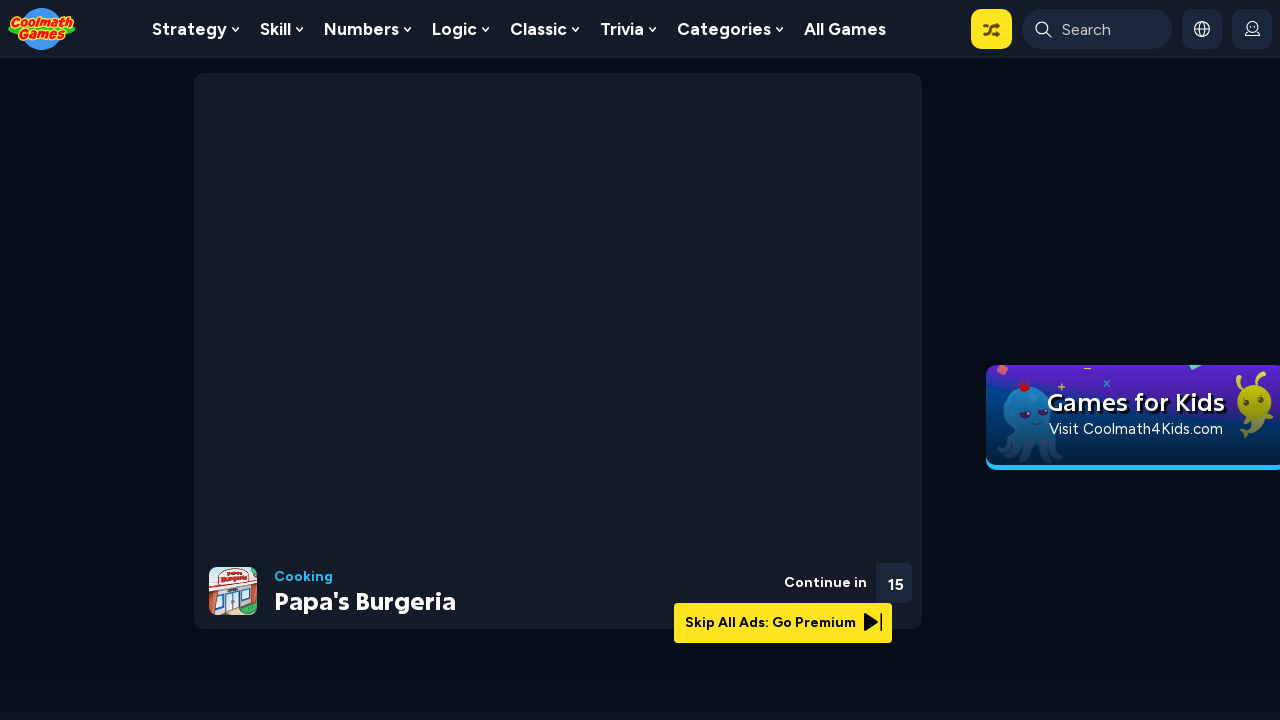

Opened new tab 6
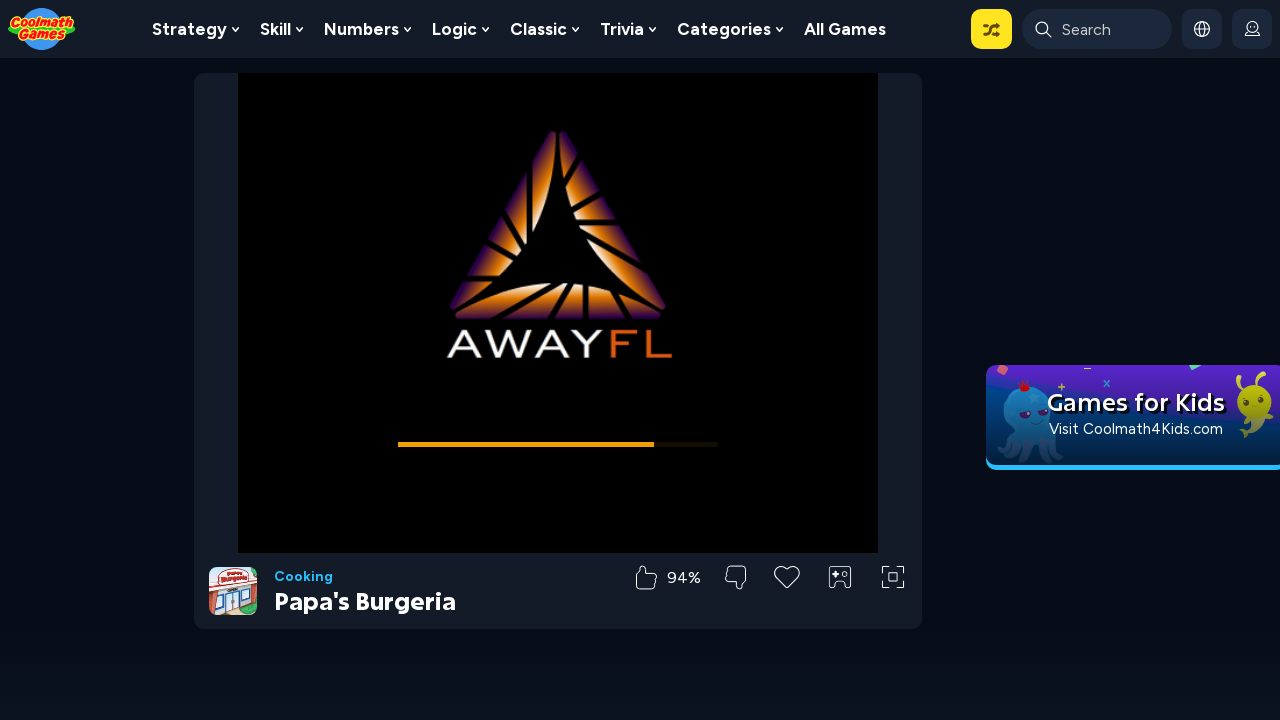

Navigated tab 6 to Papa's Burgeria game page
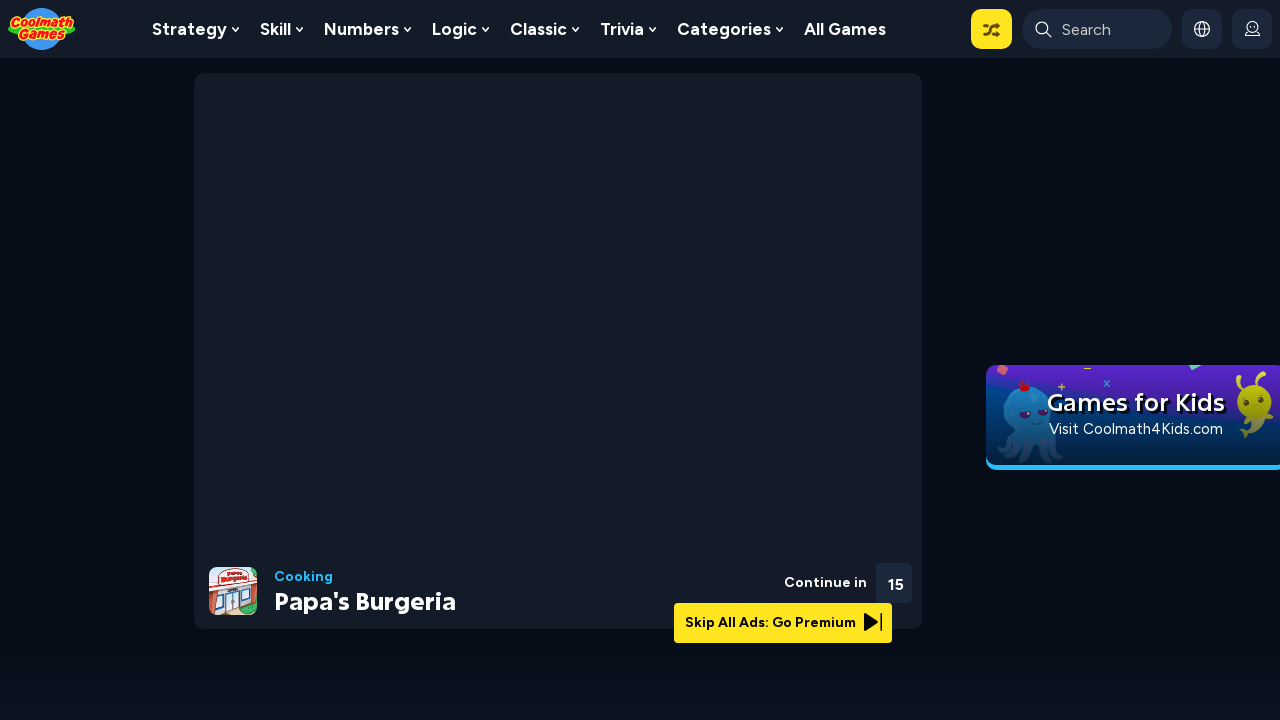

Opened new tab 7
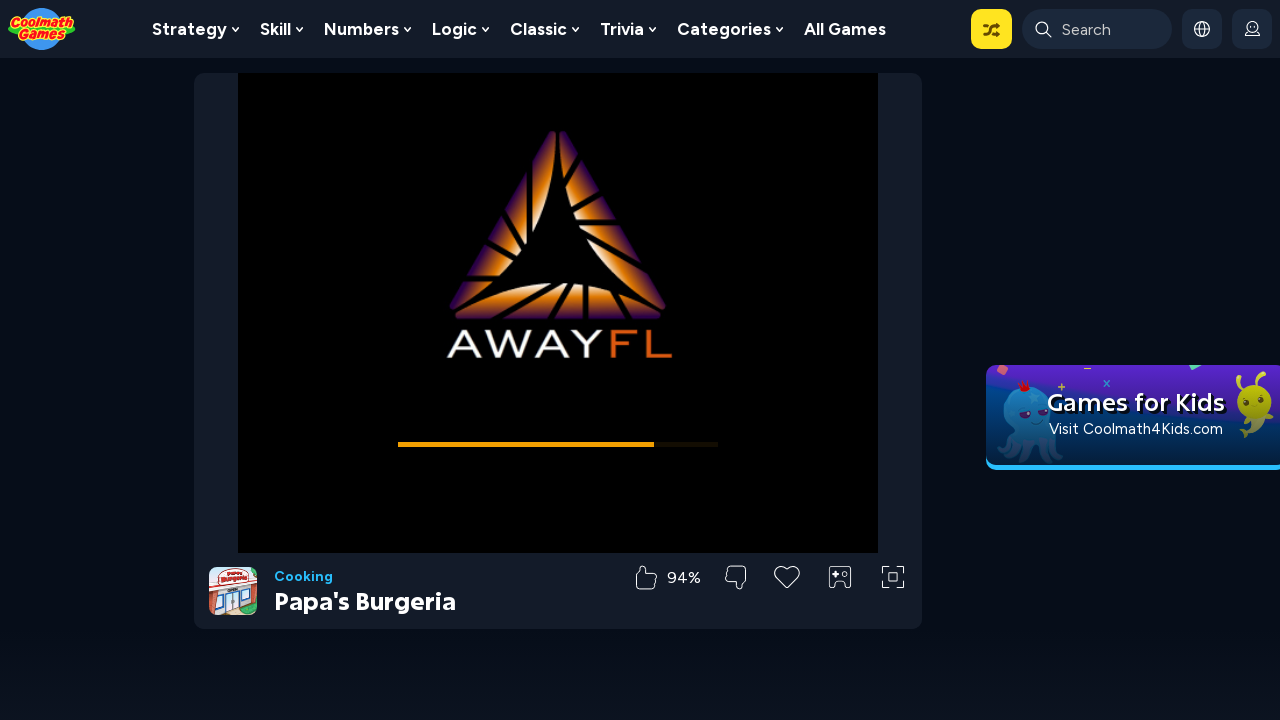

Navigated tab 7 to Papa's Burgeria game page
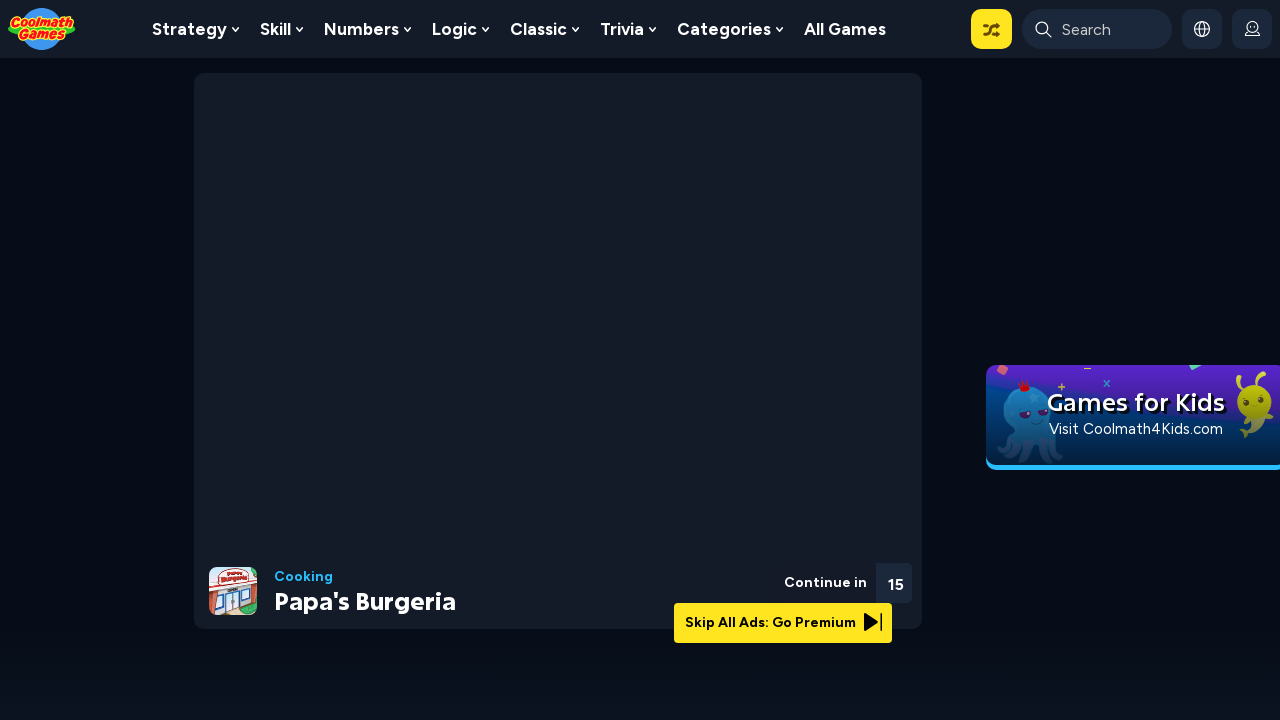

Opened new tab 8
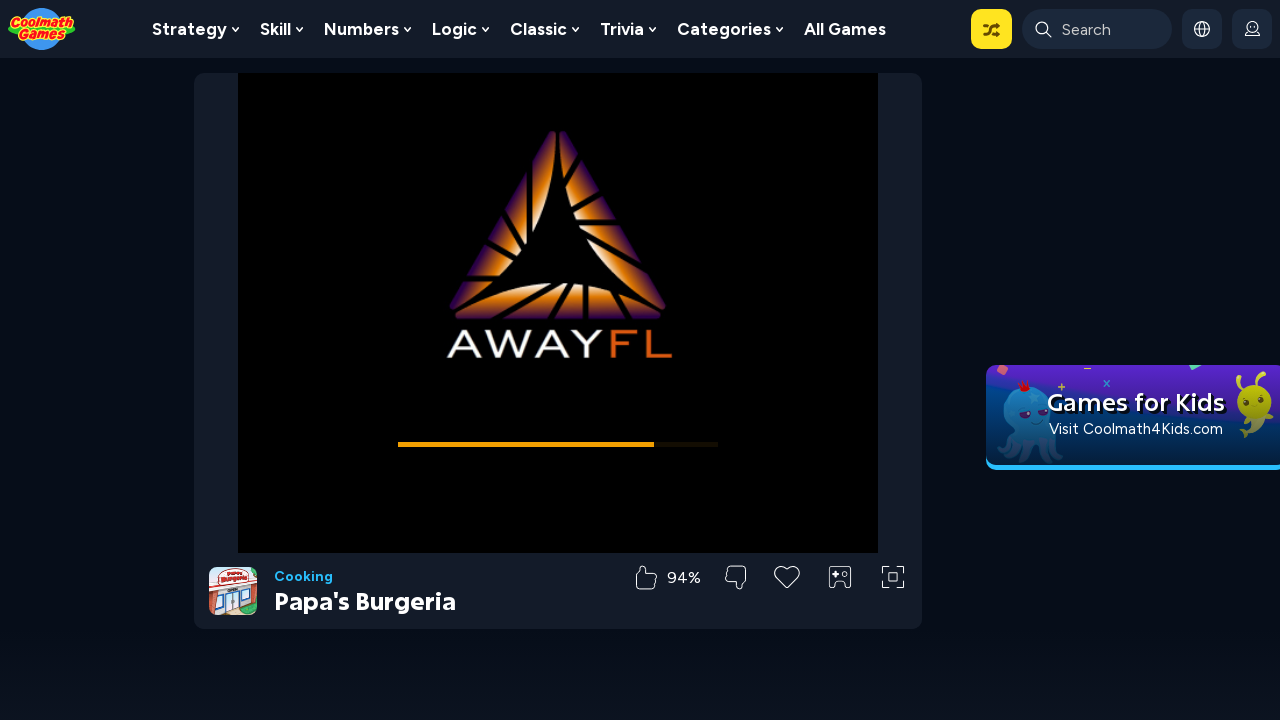

Navigated tab 8 to Papa's Burgeria game page
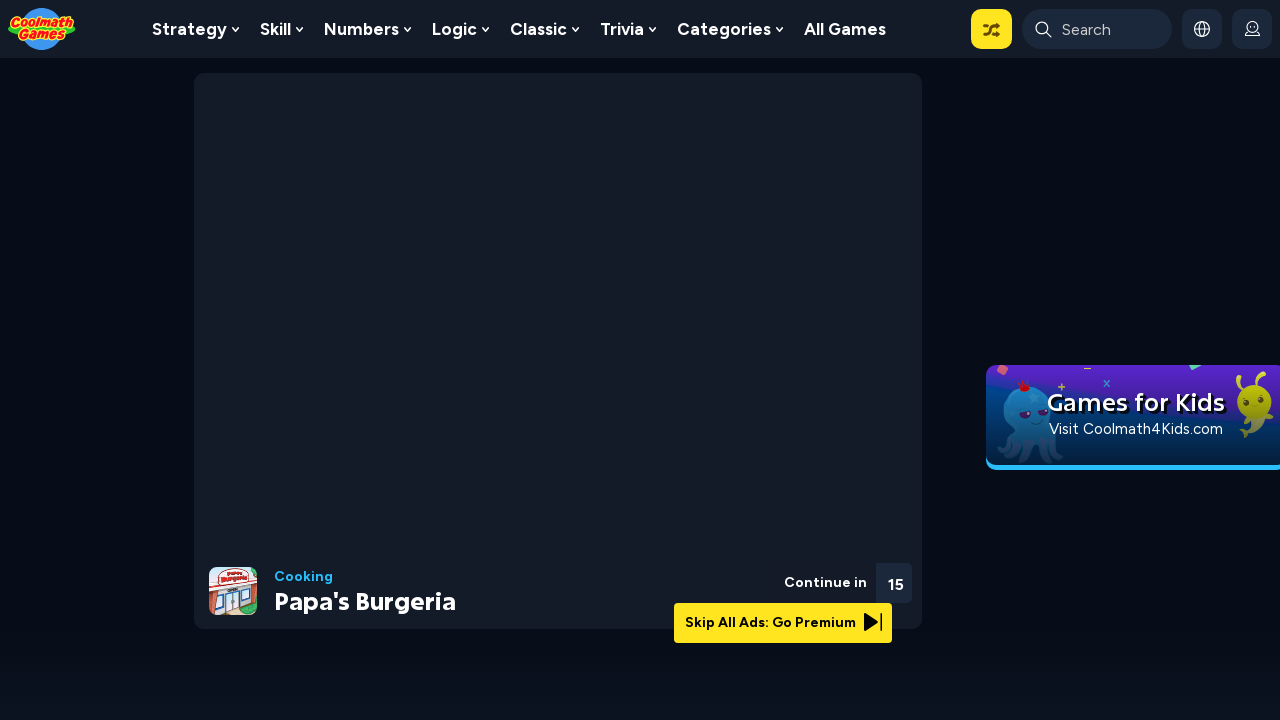

Opened new tab 9
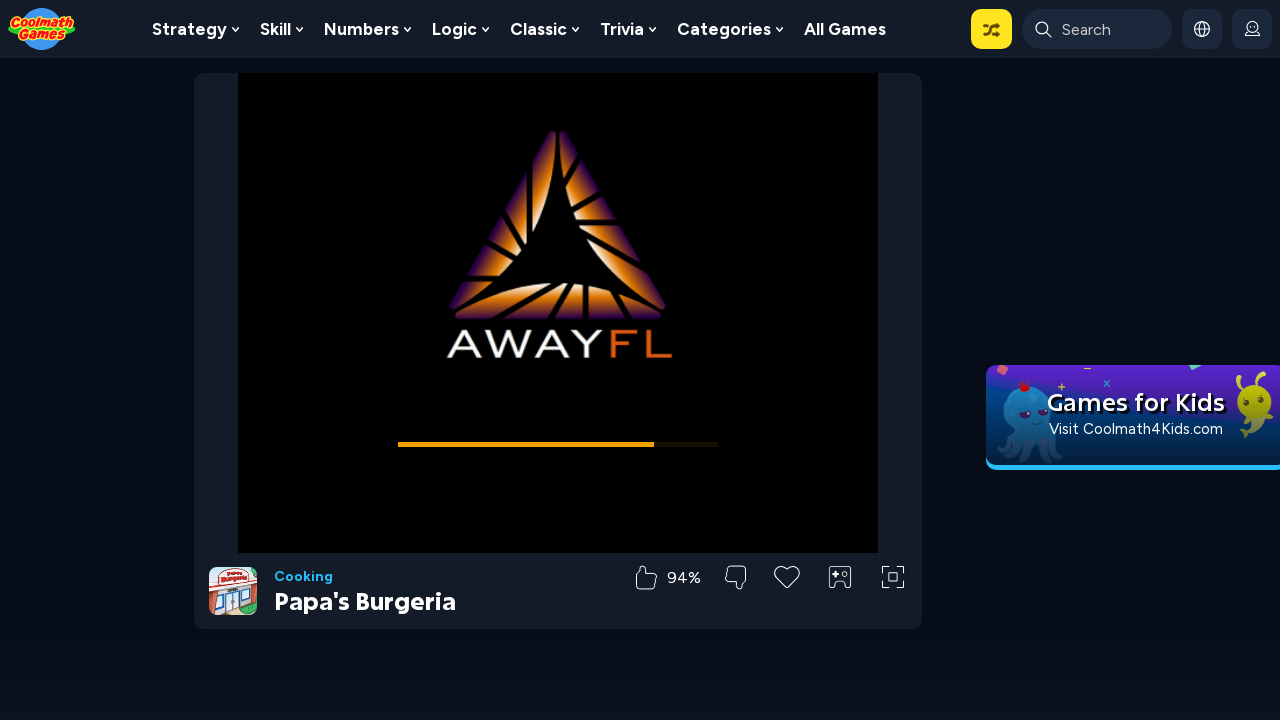

Navigated tab 9 to Papa's Burgeria game page
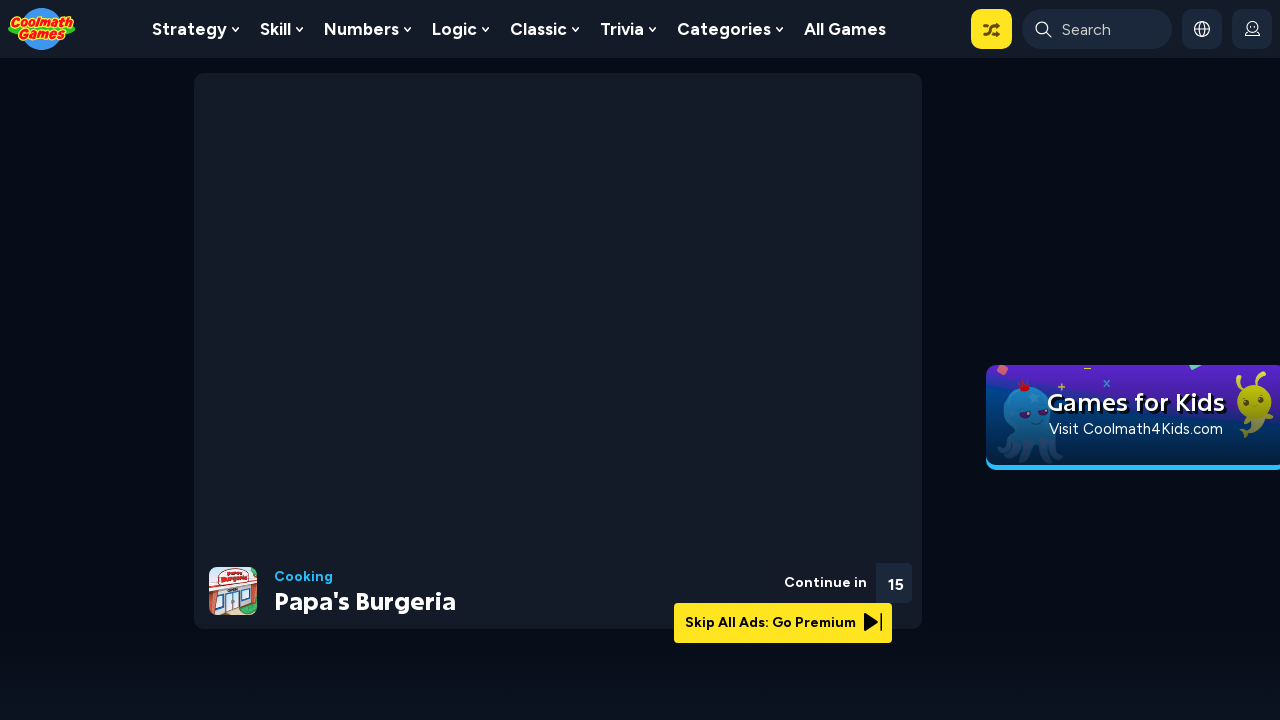

Opened new tab 10
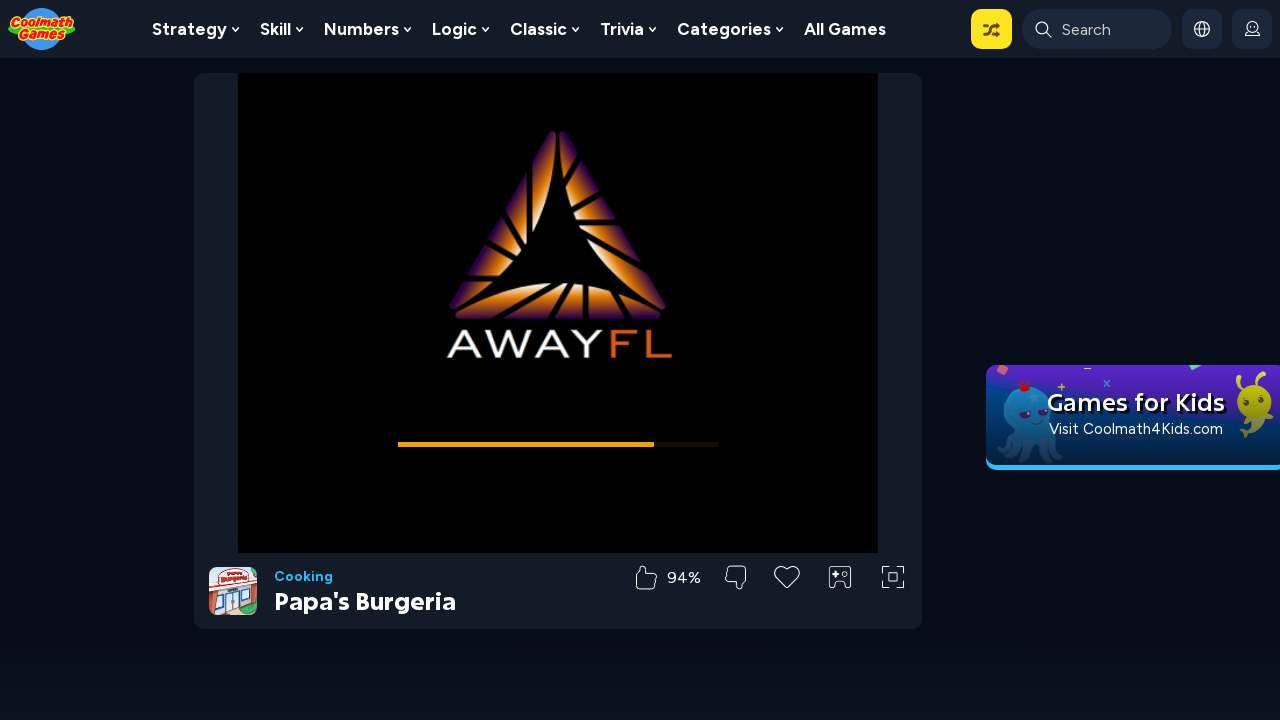

Navigated tab 10 to Papa's Burgeria game page
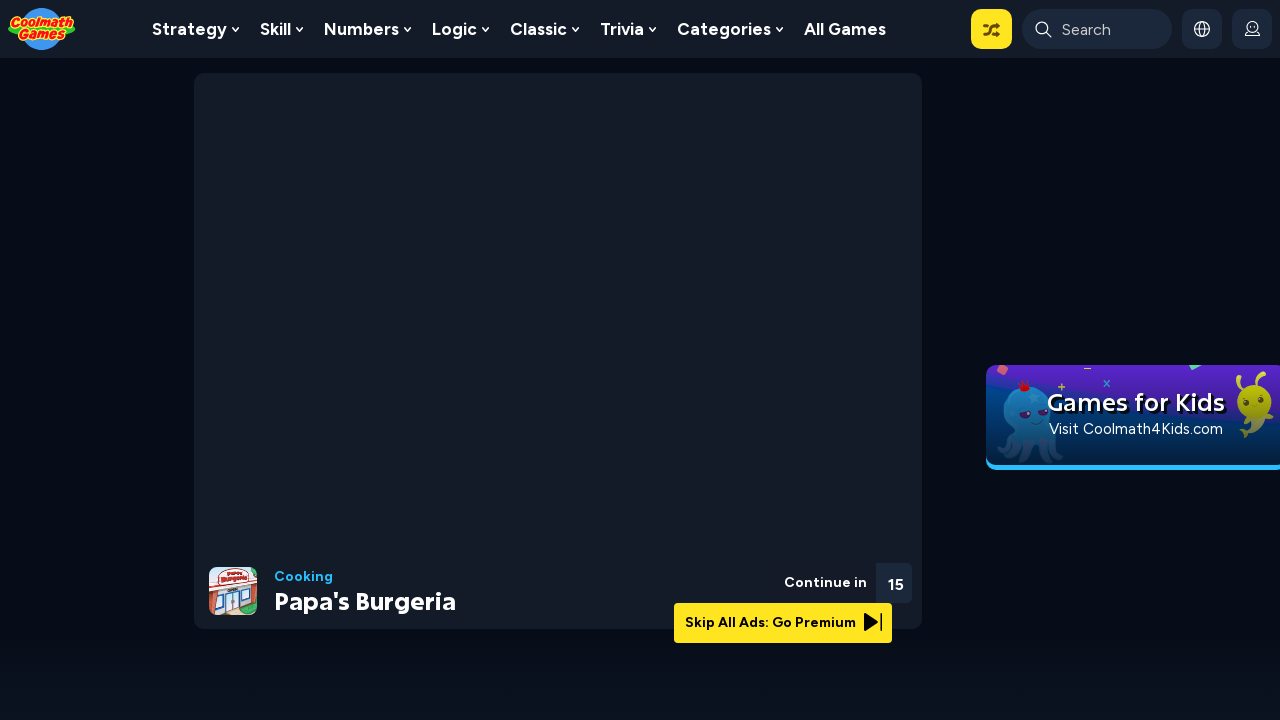

Retrieved all 10 pages from context
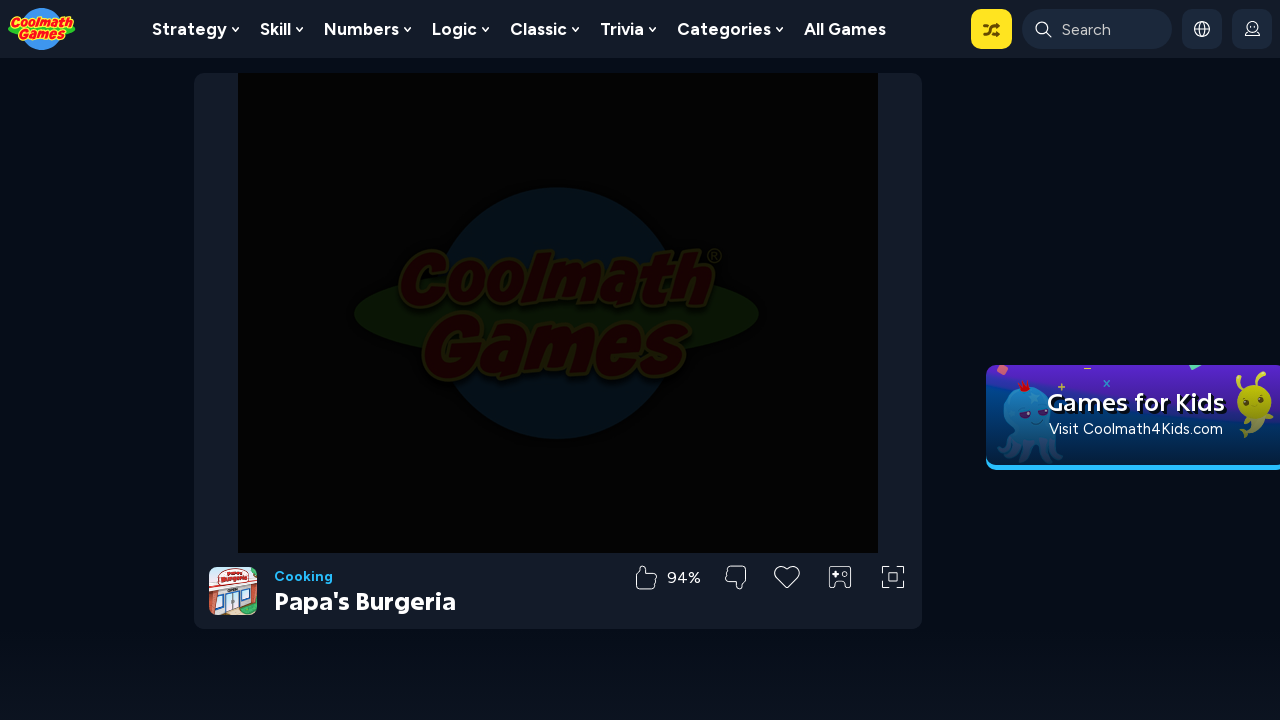

Switched focus to the 3rd tab (Papa's Burgeria)
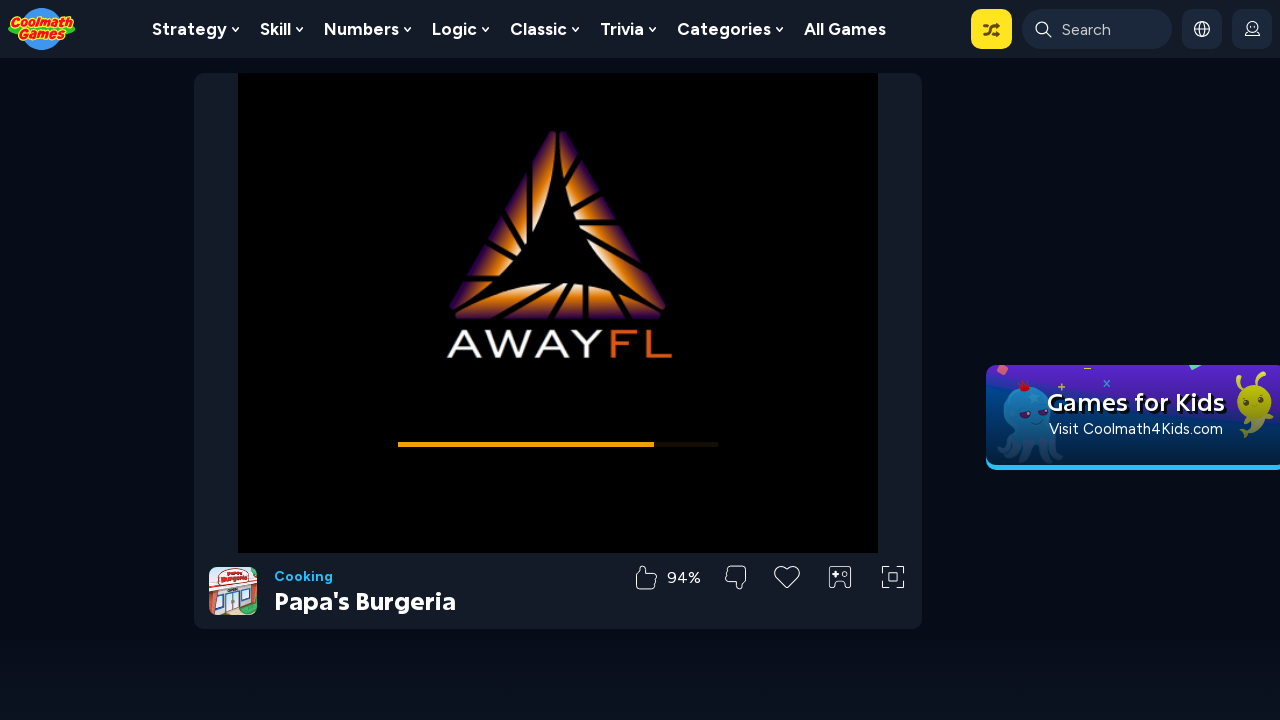

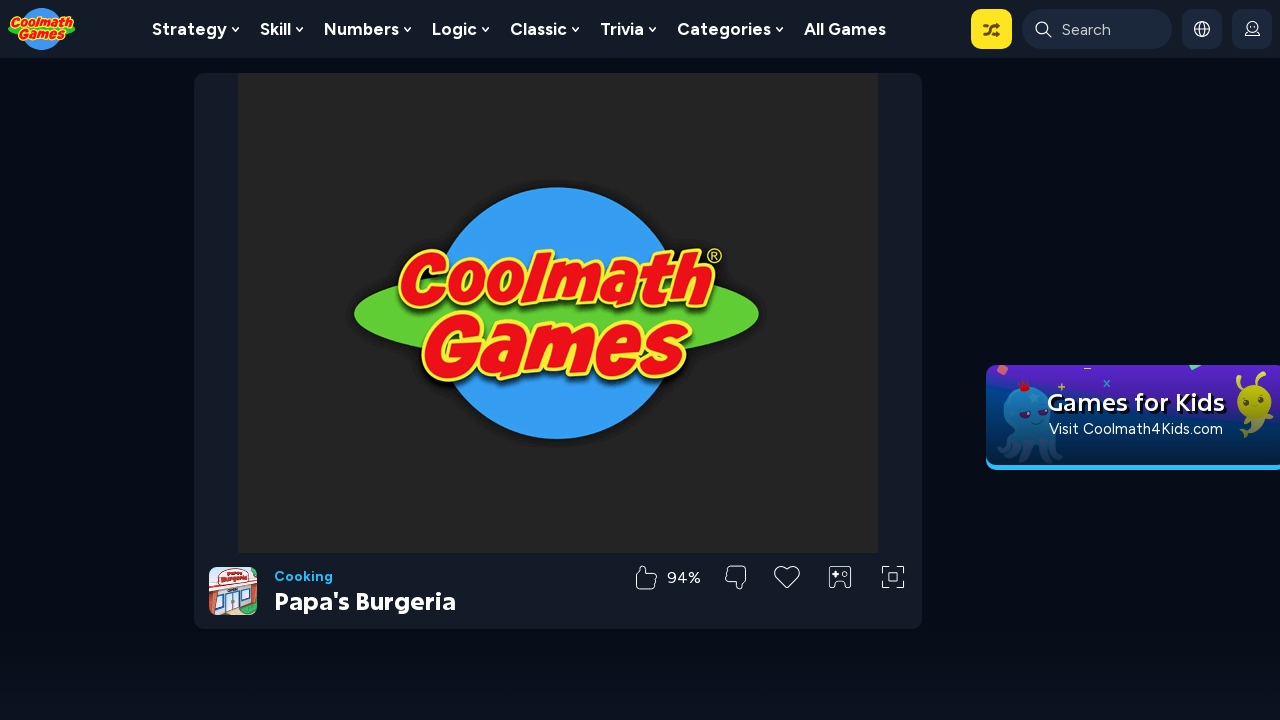